Validates that the card title h2 element contains "Jared Webber"

Starting URL: https://jaredwebber.dev

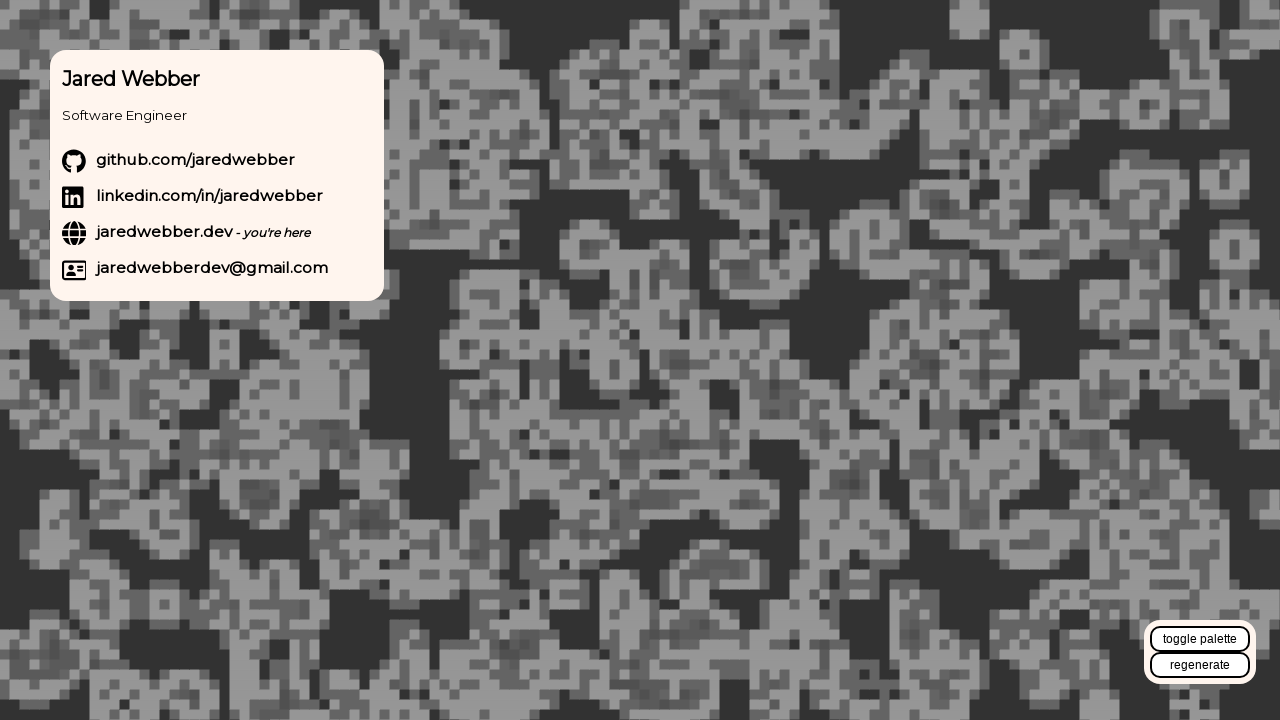

Navigated to https://jaredwebber.dev
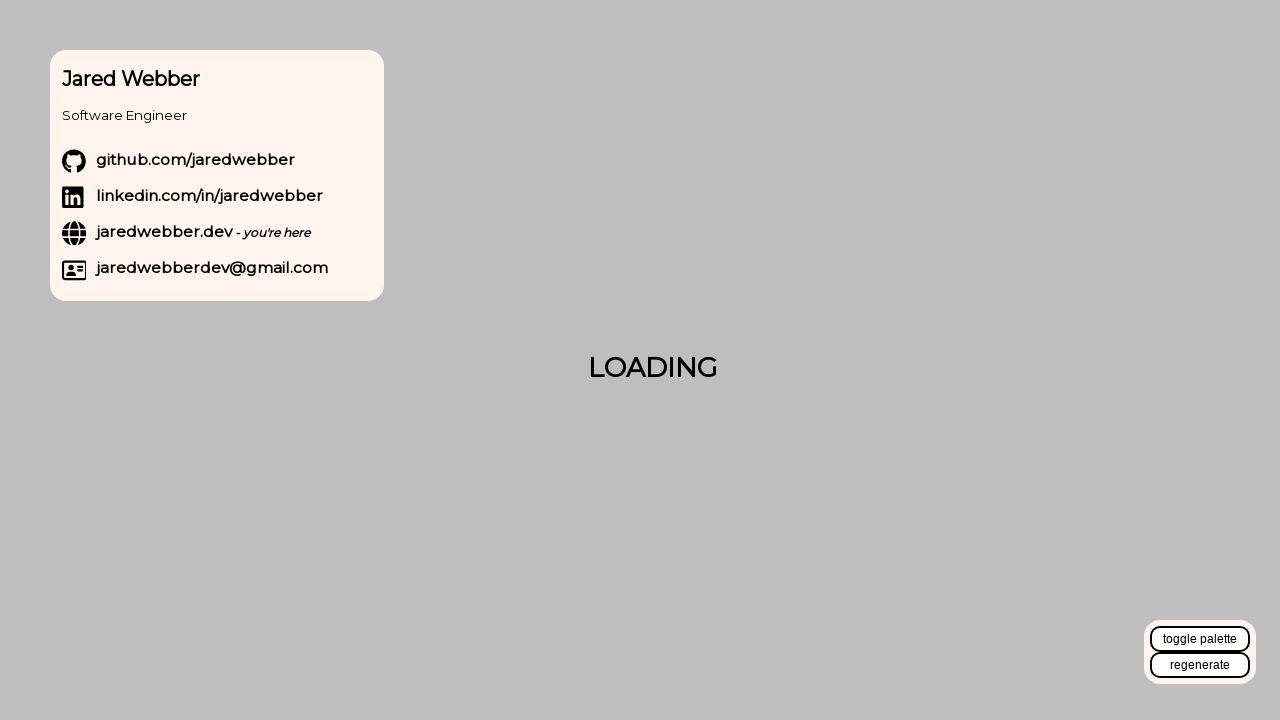

Located first h2 element on page
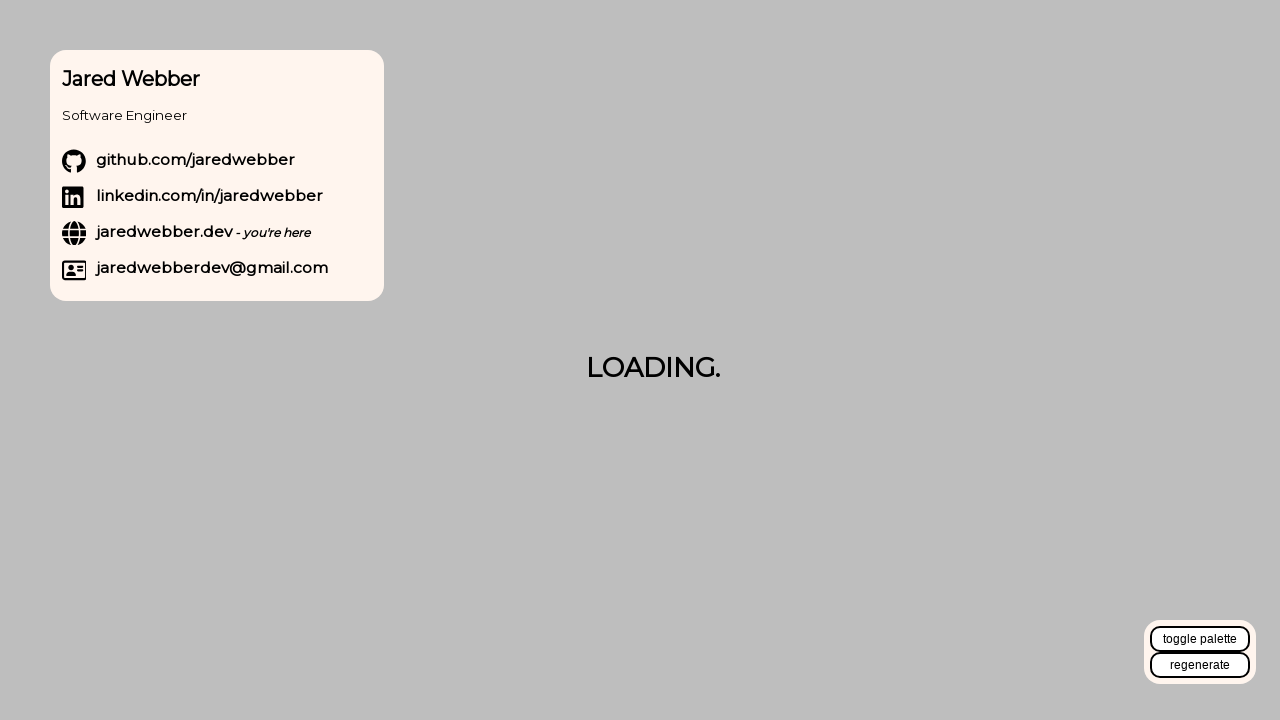

Validated that card title h2 element contains 'Jared Webber'
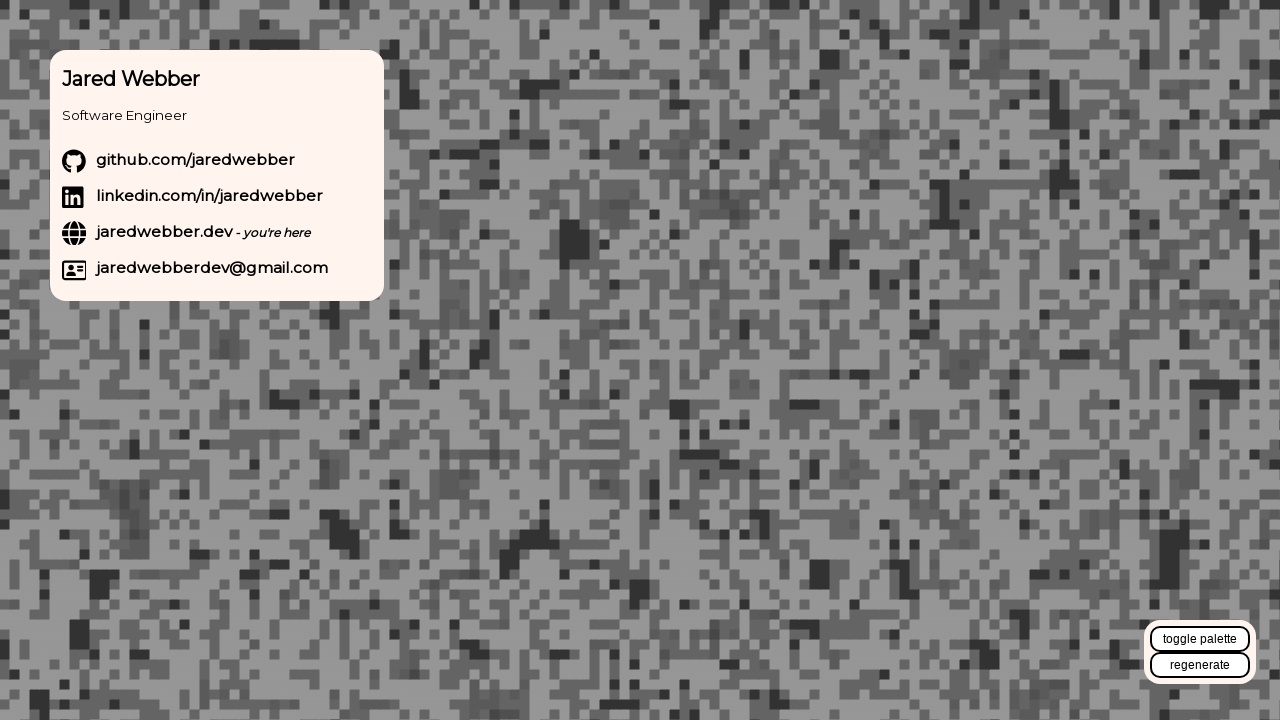

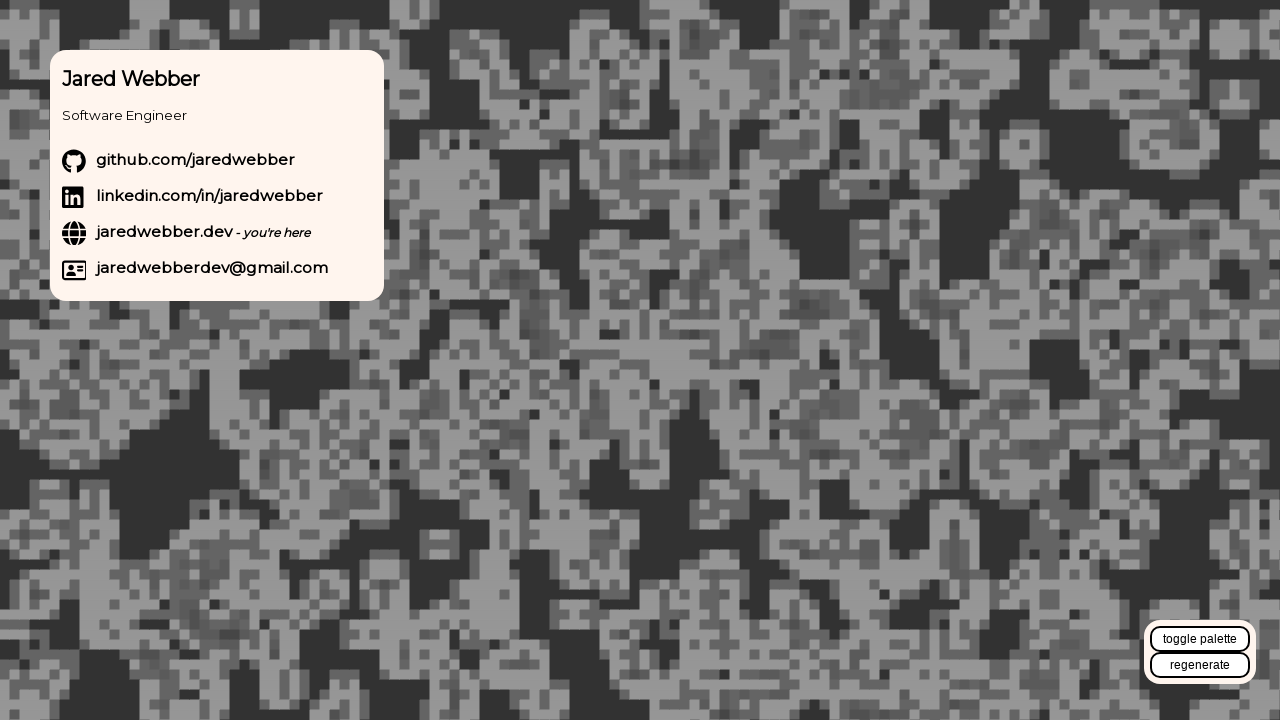